Tests drag and drop functionality by dragging element A to element B and vice versa

Starting URL: https://the-internet.herokuapp.com/drag_and_drop

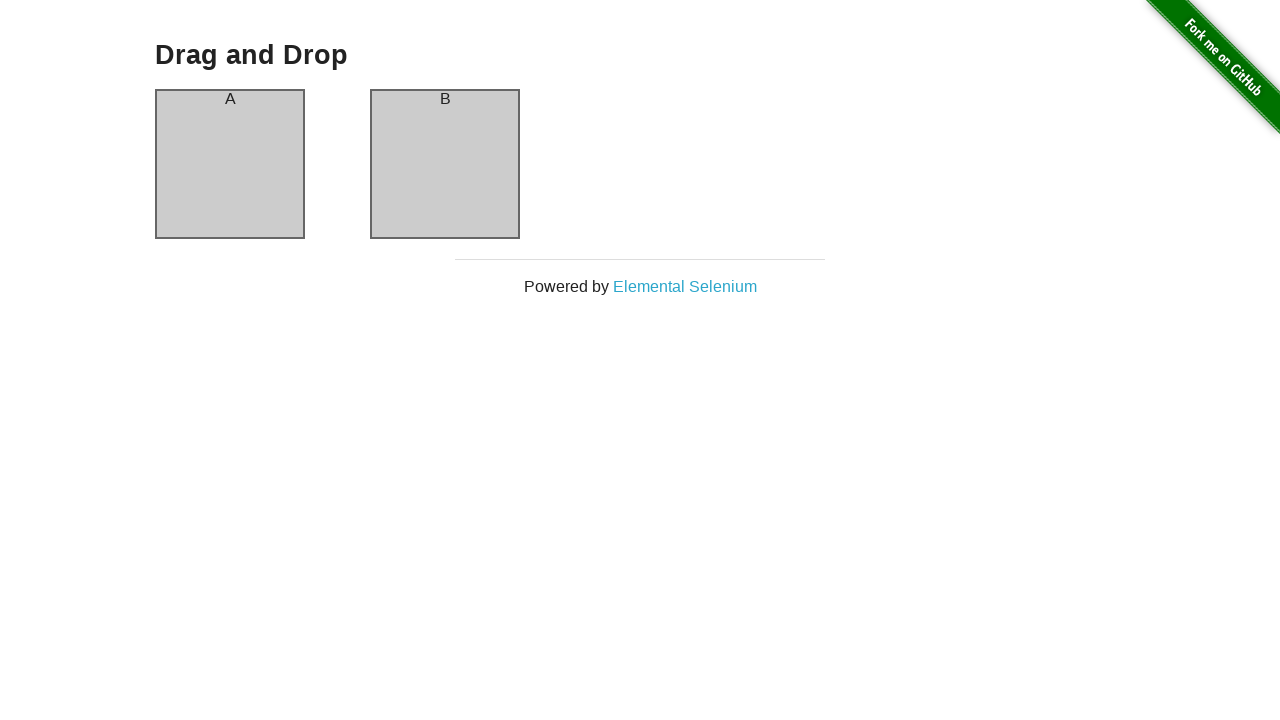

Dragged column A to column B at (445, 164)
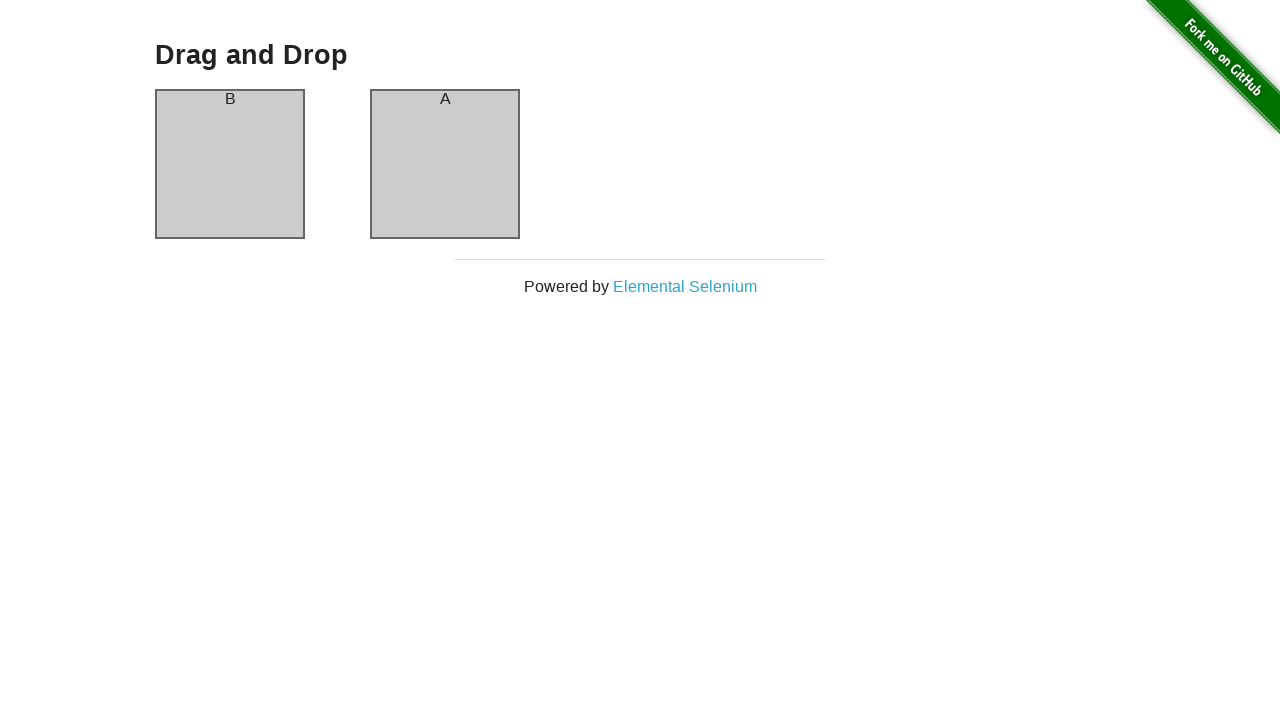

Dragged column A to column B again (reversed positions) at (445, 164)
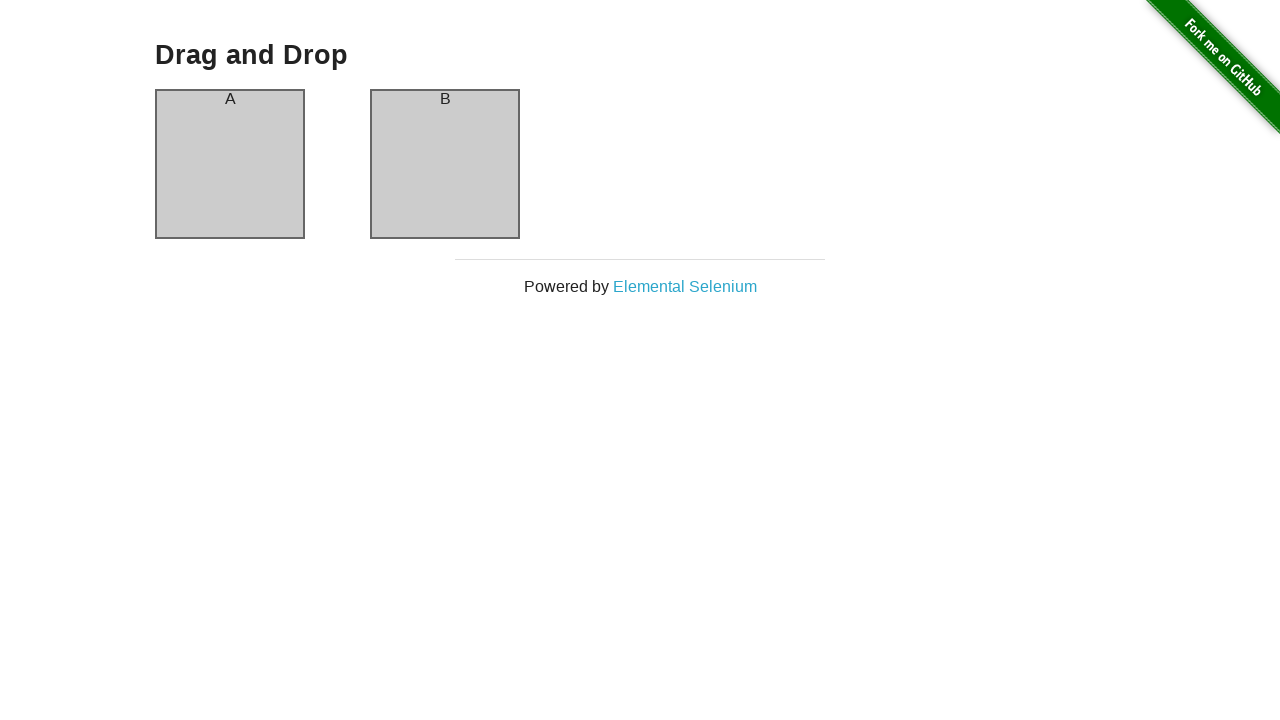

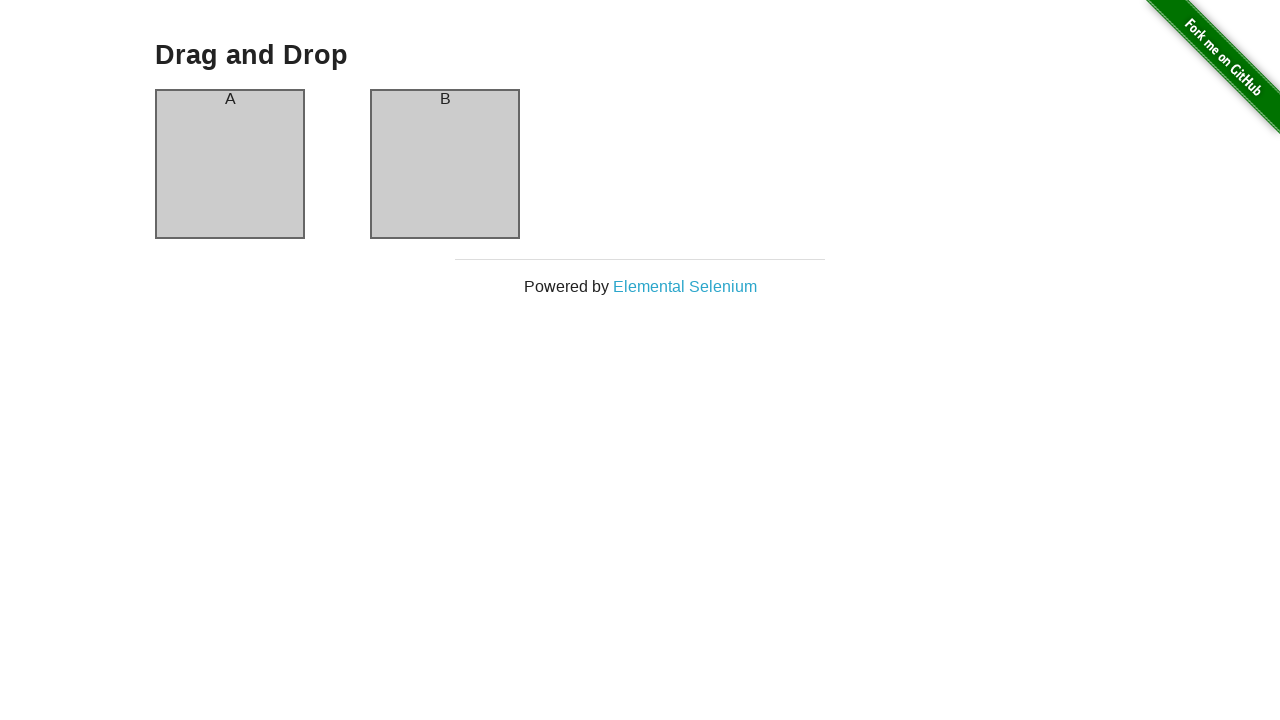